Tests JavaScript alert handling by clicking a button that triggers an alert and then accepting/dismissing the alert popup

Starting URL: https://demo.automationtesting.in/Alerts.html

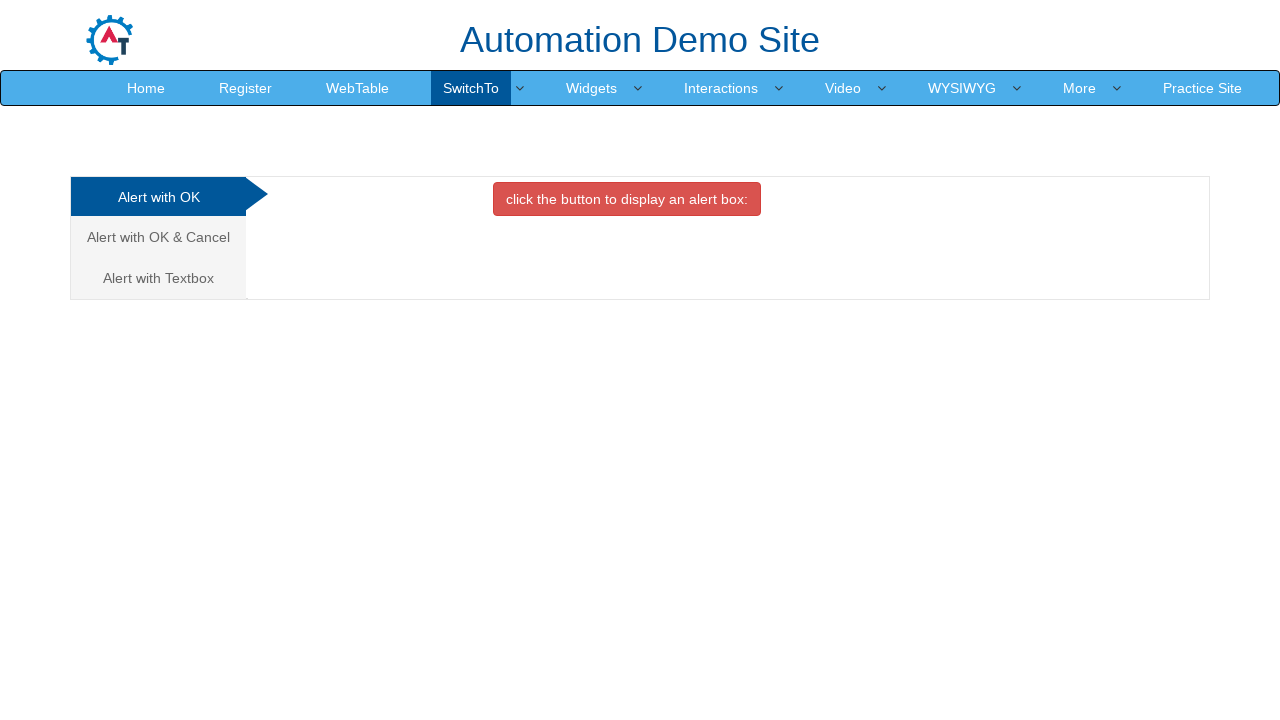

Clicked the alert trigger button (btn-danger) at (627, 199) on button.btn.btn-danger
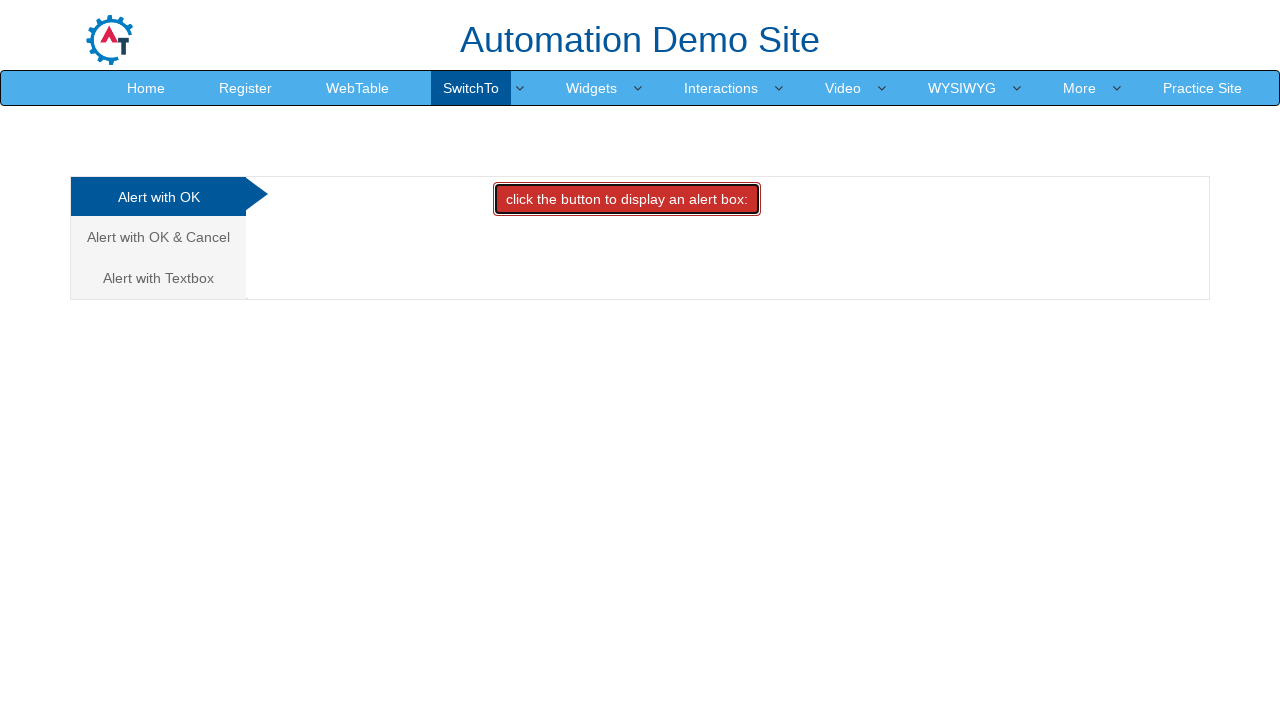

Set up dialog handler to accept alerts
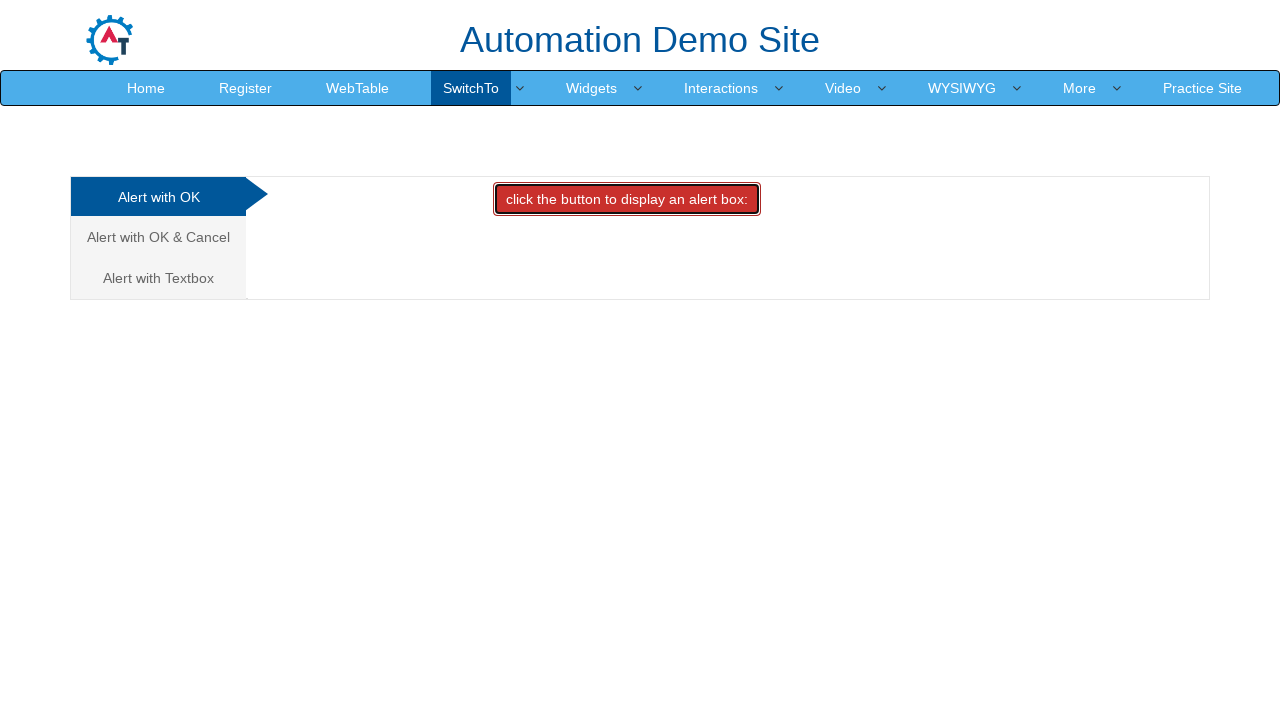

Clicked the alert trigger button again to test dialog handling at (627, 199) on button.btn.btn-danger
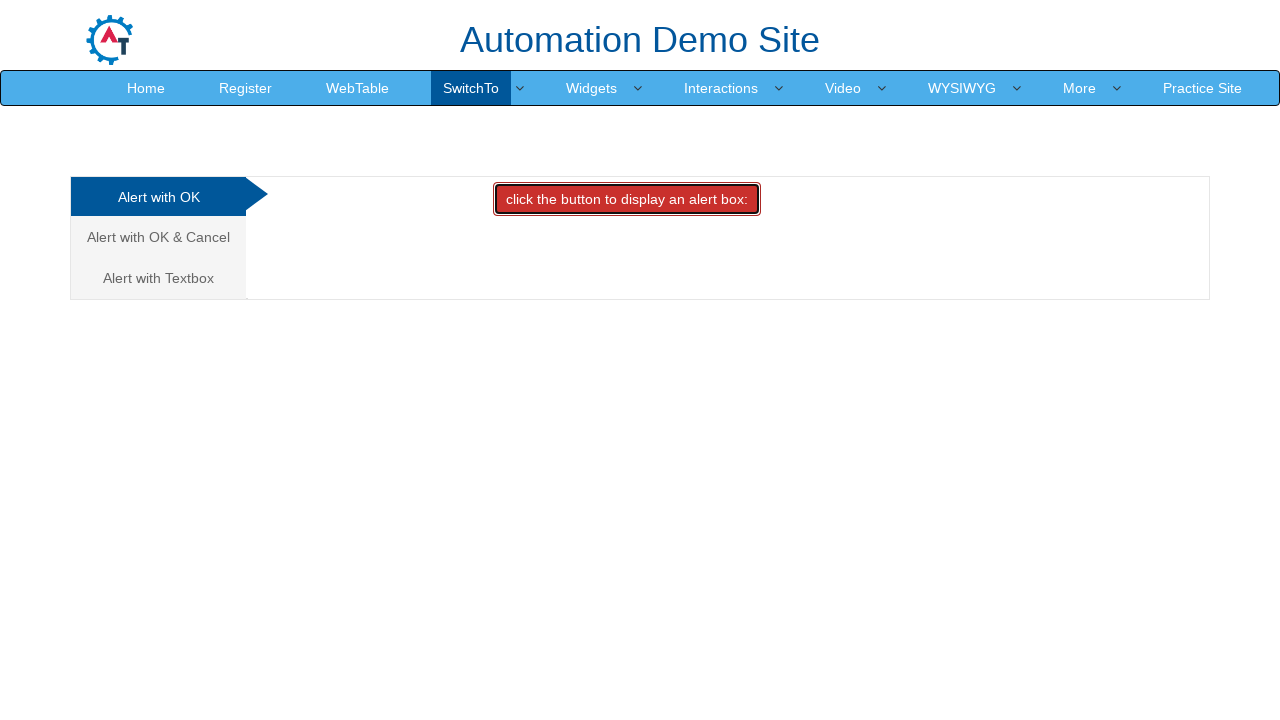

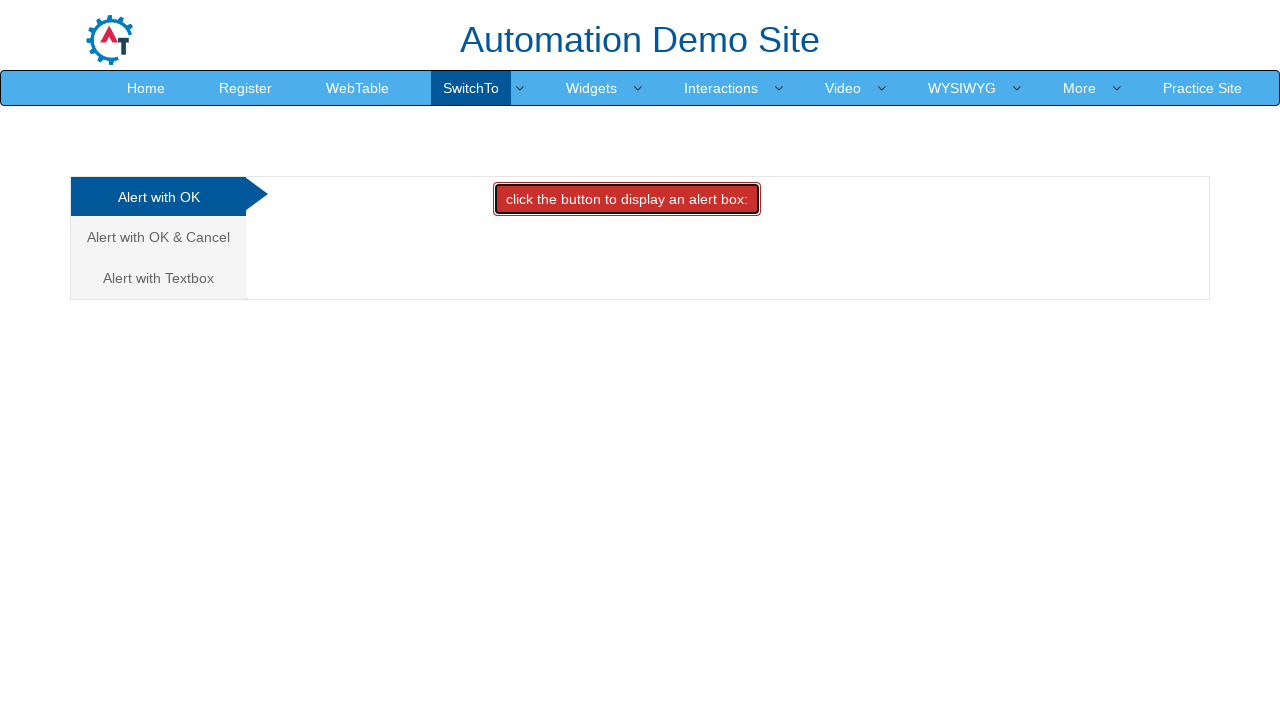